Tests sending a space key press to a specific element and verifies the result text displays the correct key pressed

Starting URL: http://the-internet.herokuapp.com/key_presses

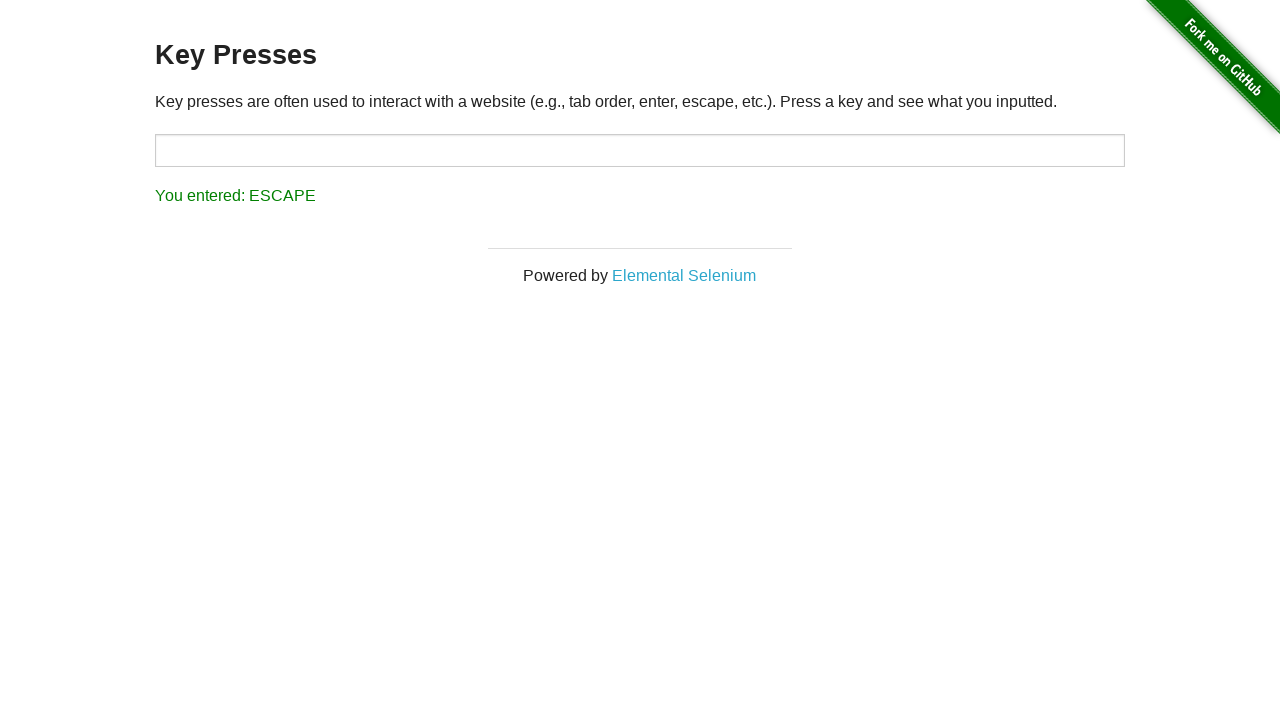

Pressed Space key on target element on #target
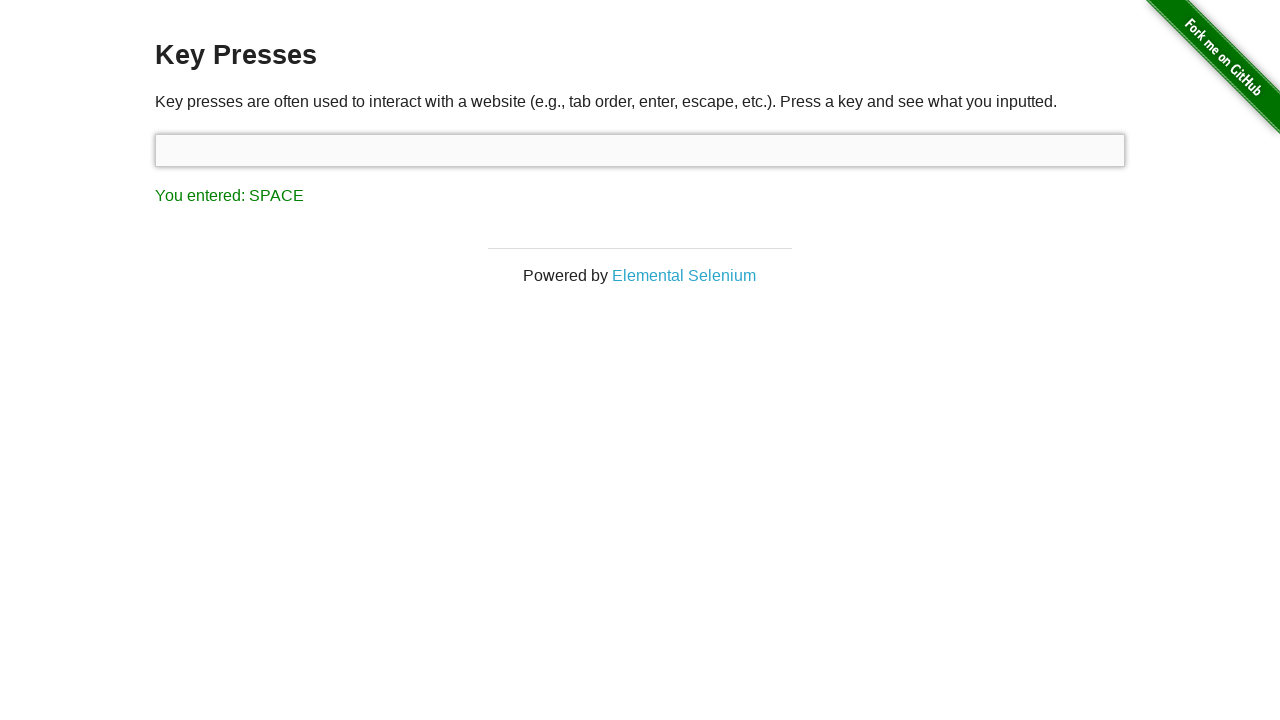

Result element loaded
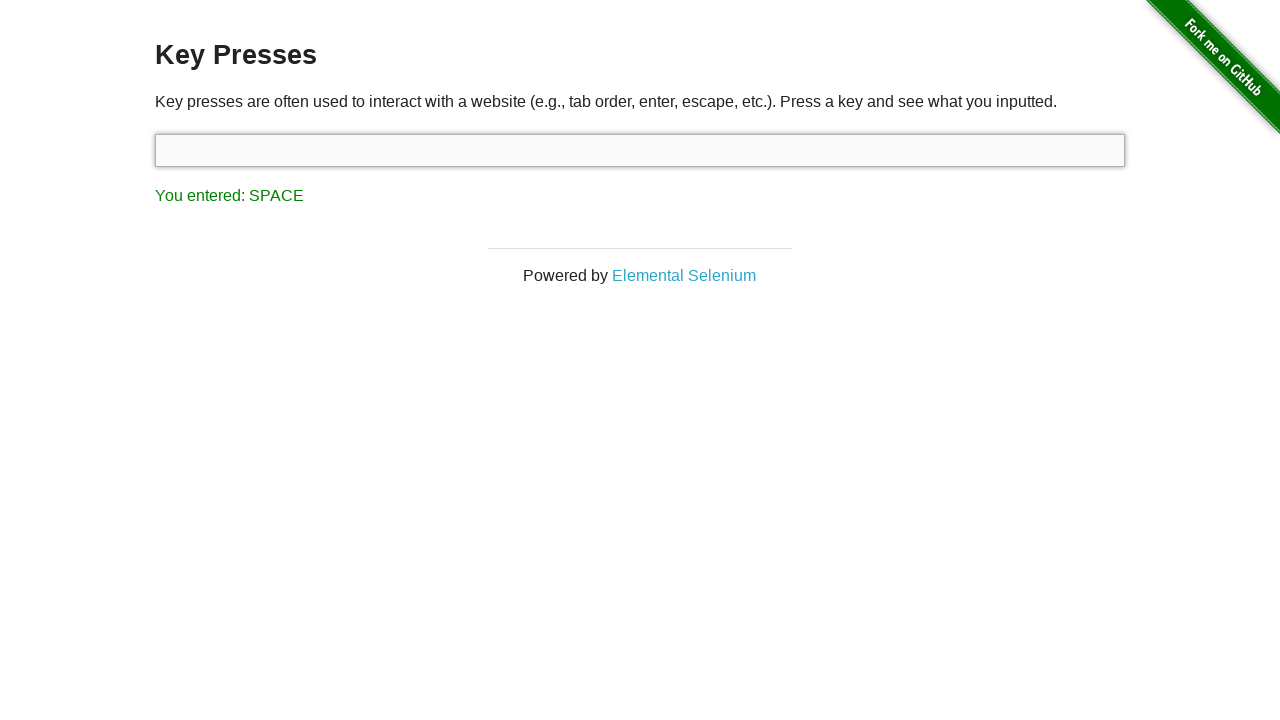

Retrieved result text content
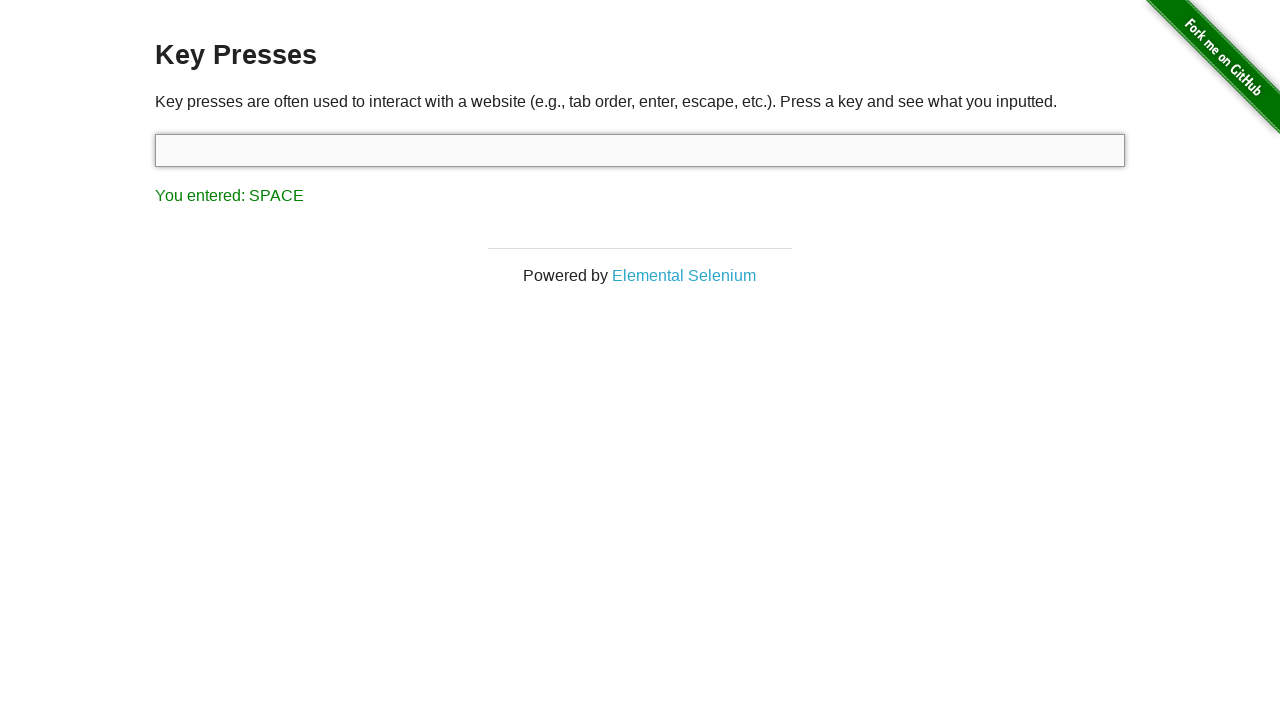

Verified result text displays 'You entered: SPACE'
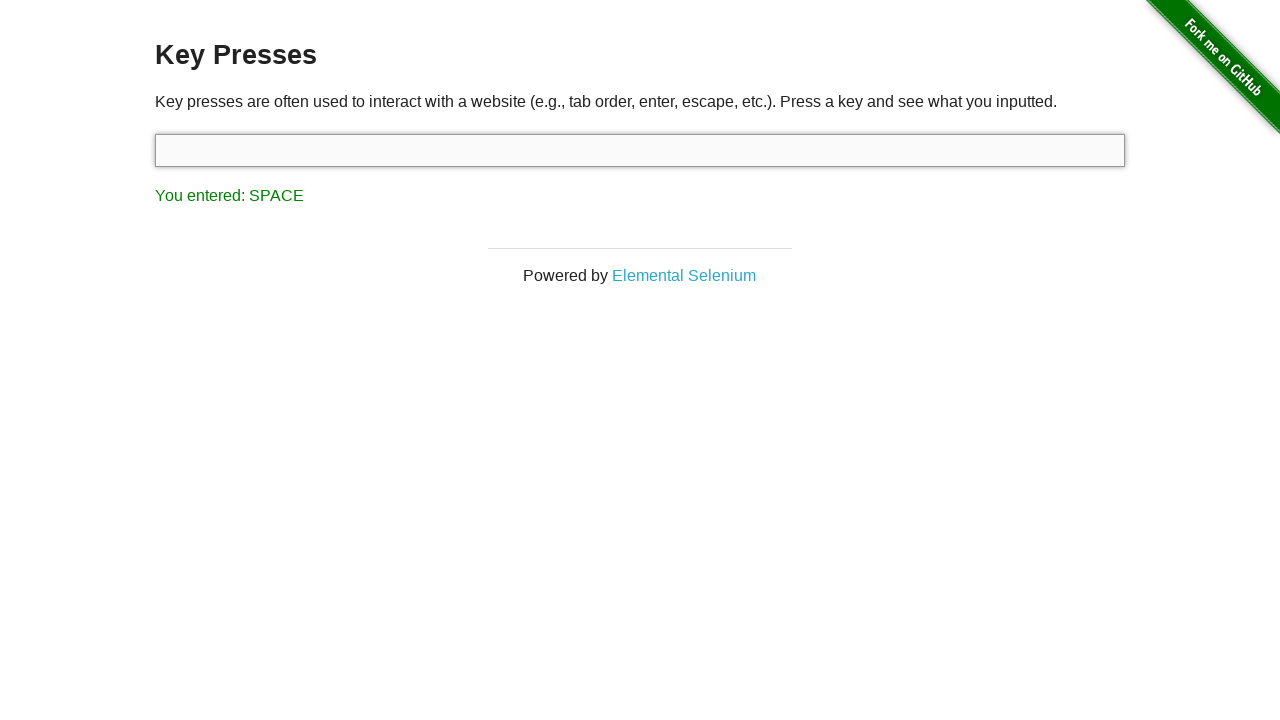

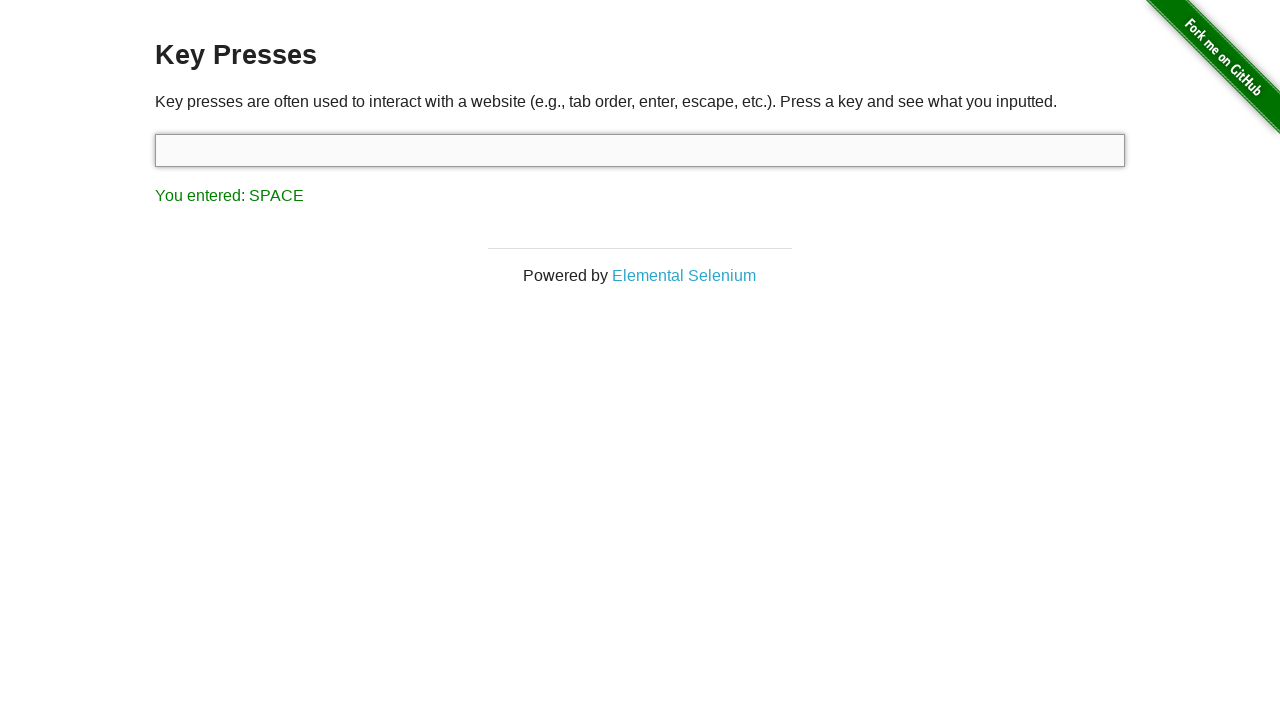